Tests accessing shadow DOM elements by navigating into shadow roots and verifying text content of nested shadow DOM elements

Starting URL: http://watir.com/examples/shadow_dom

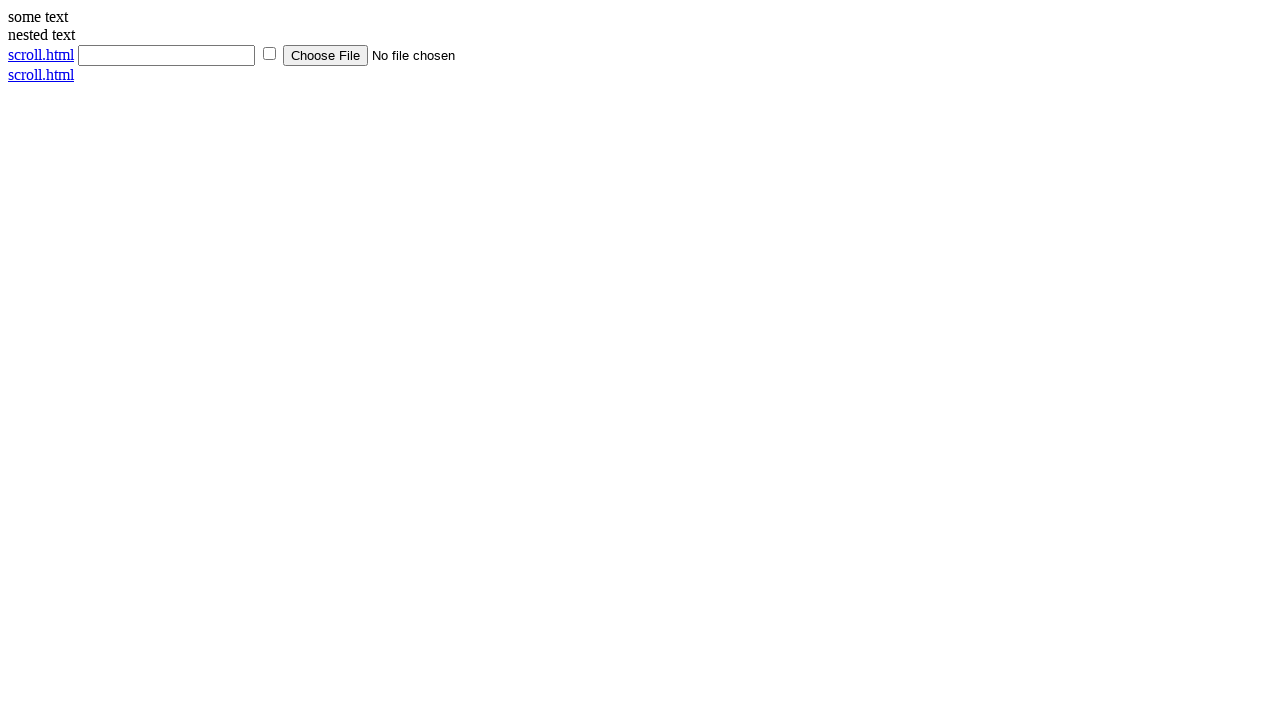

Navigated to shadow DOM example page
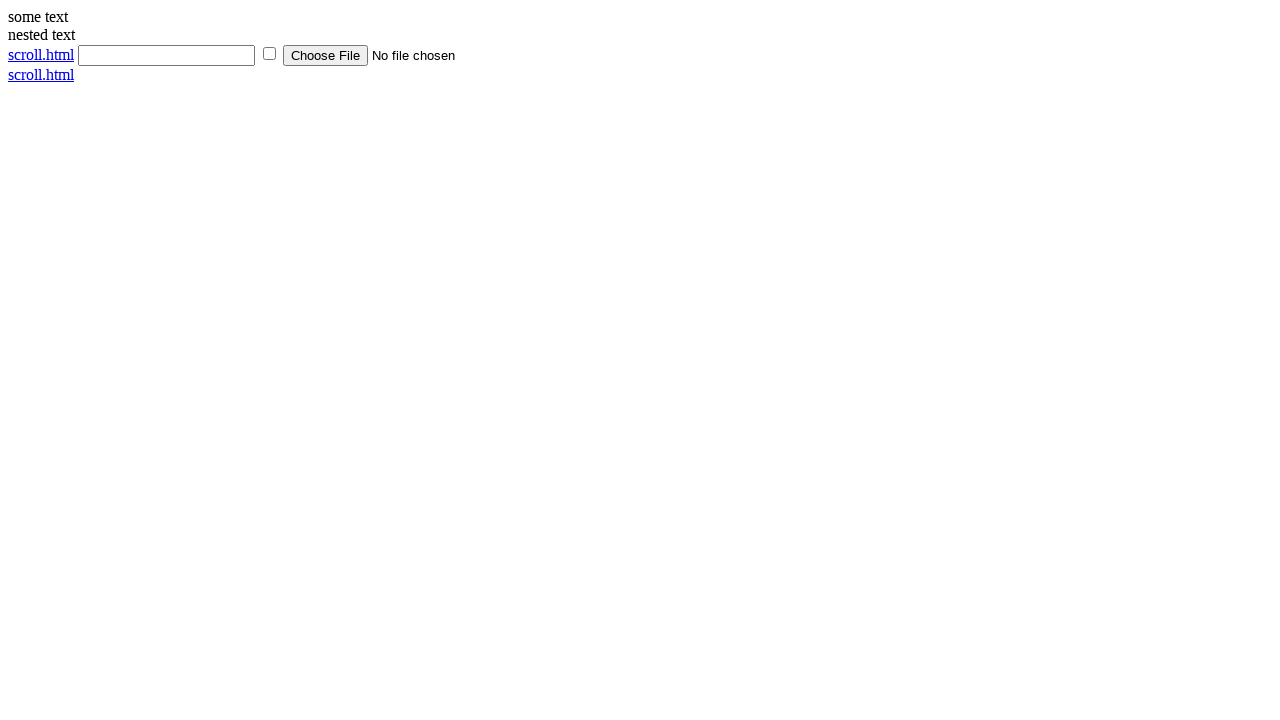

Located shadow host element
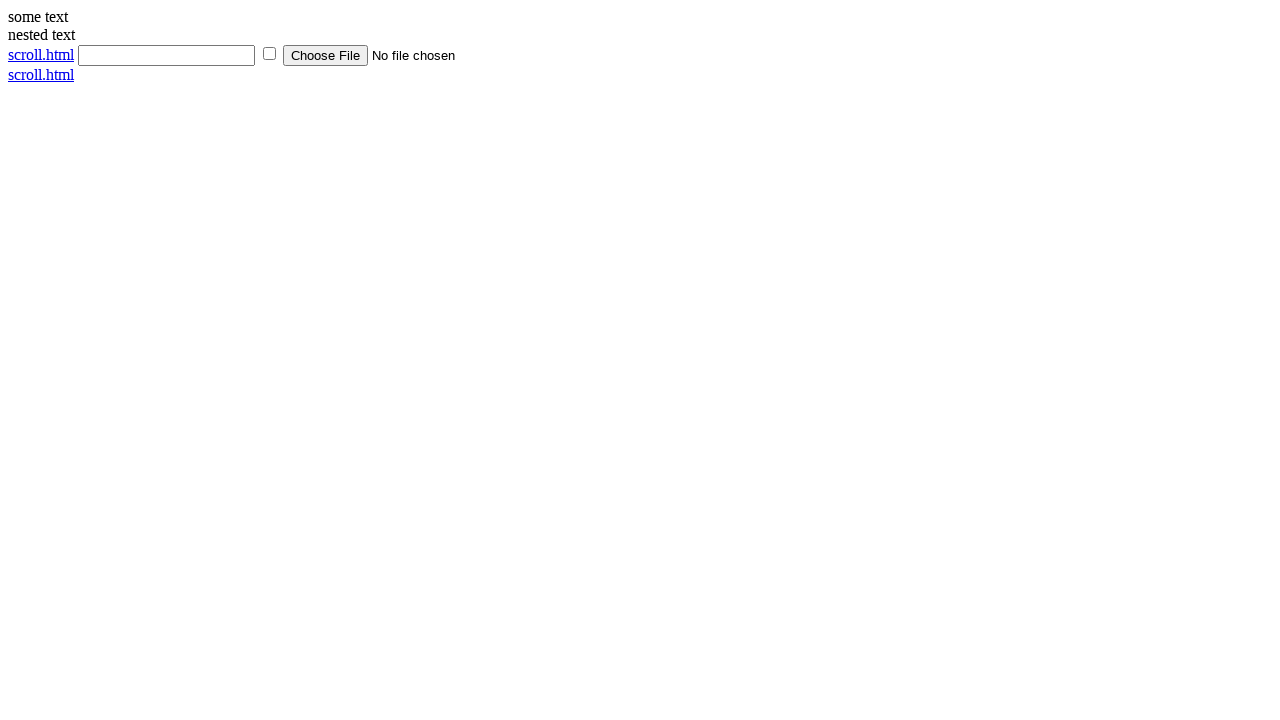

Located shadow content element within shadow root
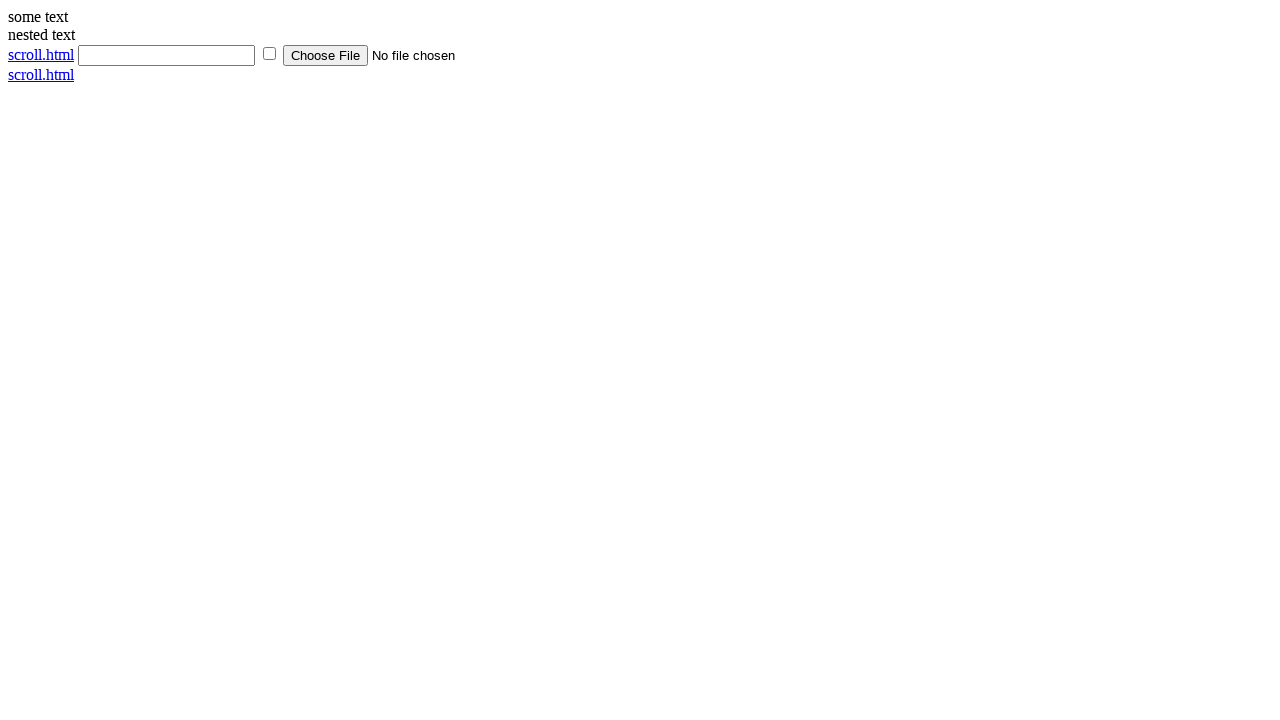

Retrieved text content from shadow element
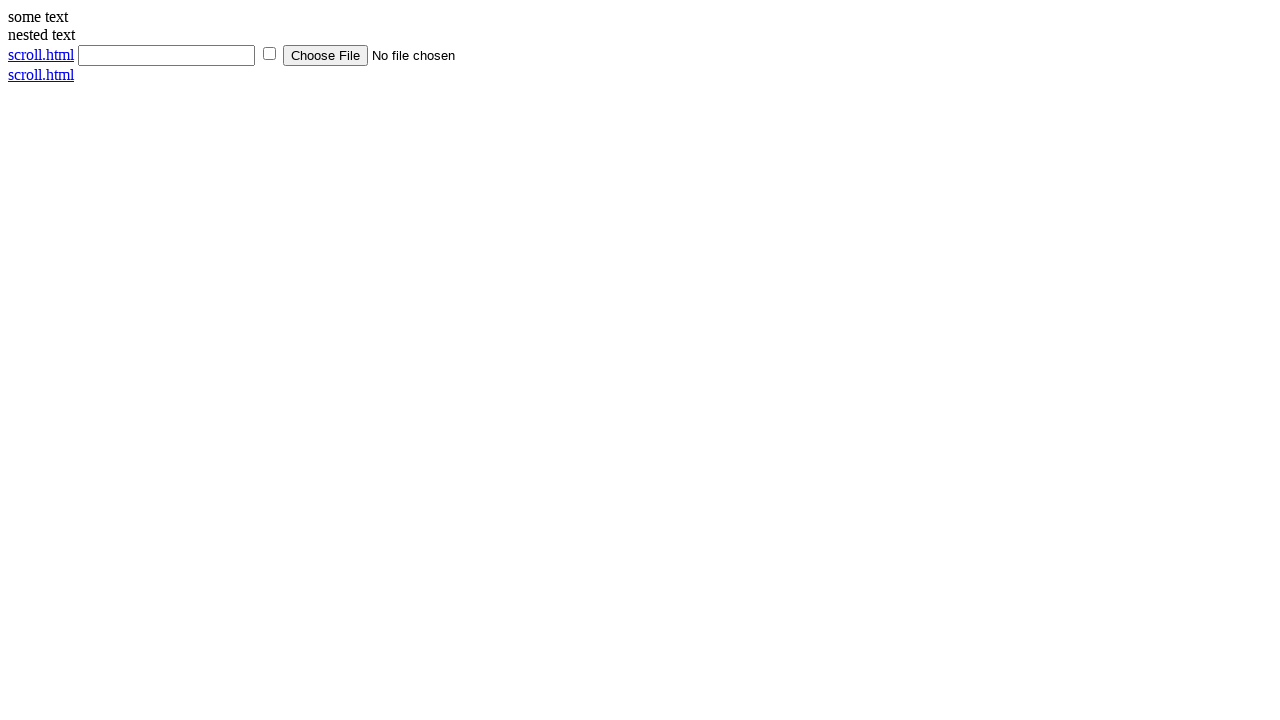

Verified shadow content text is 'some text'
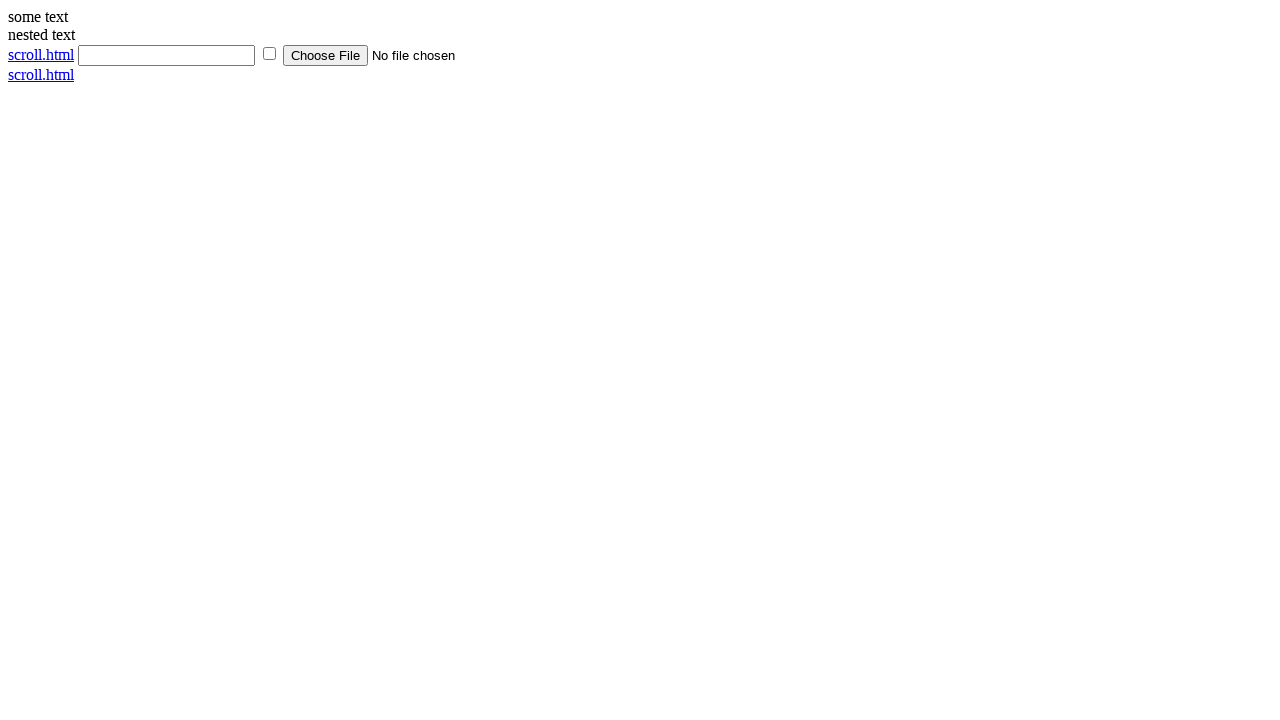

Located nested shadow host element
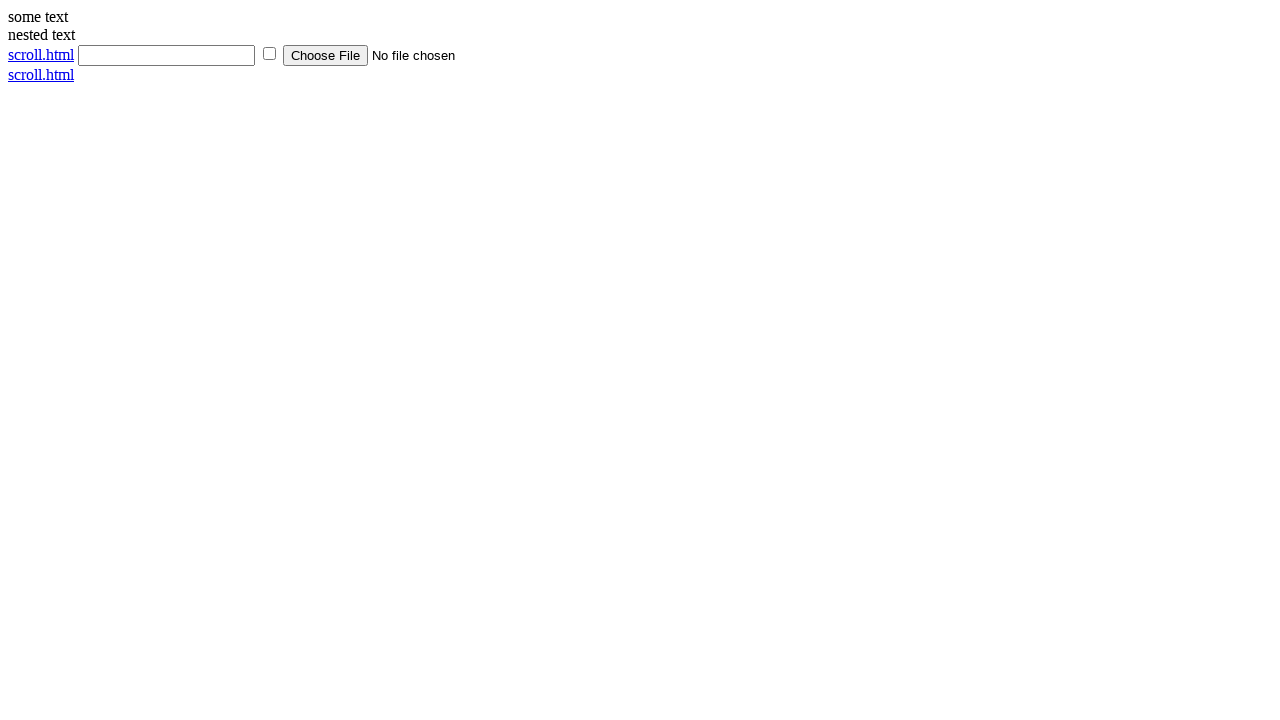

Located nested shadow content element
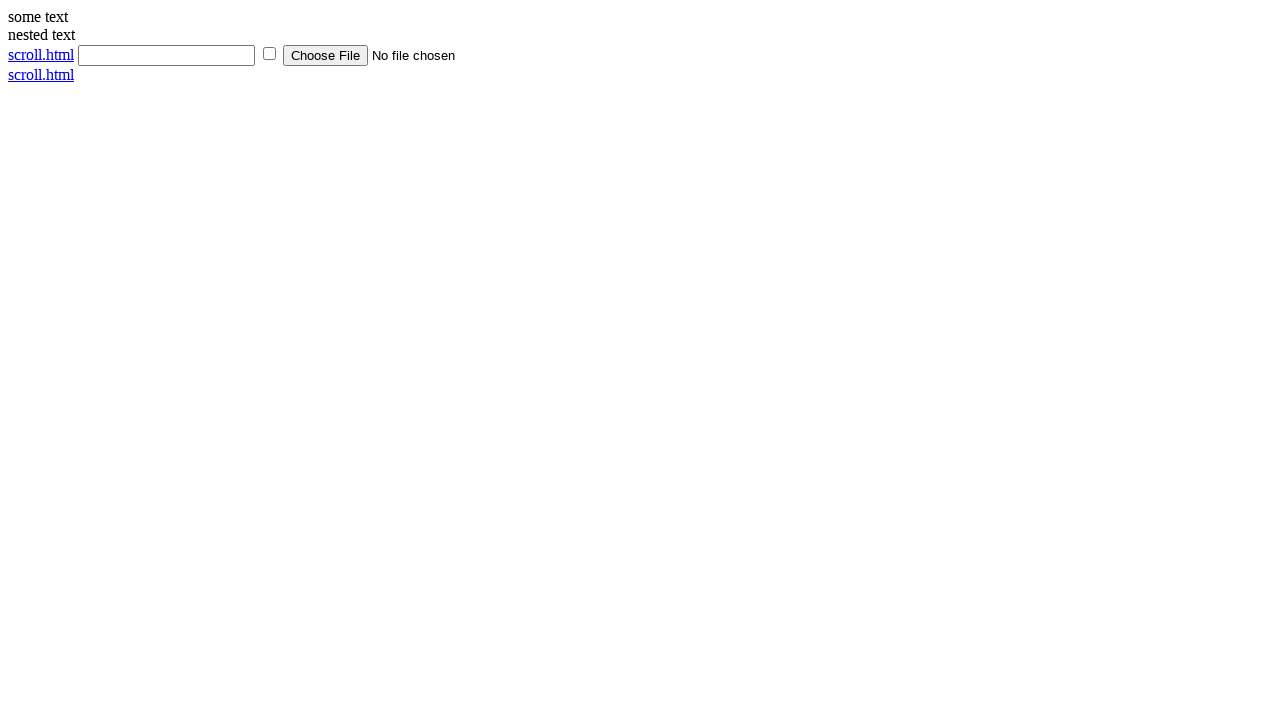

Retrieved text content from nested shadow element
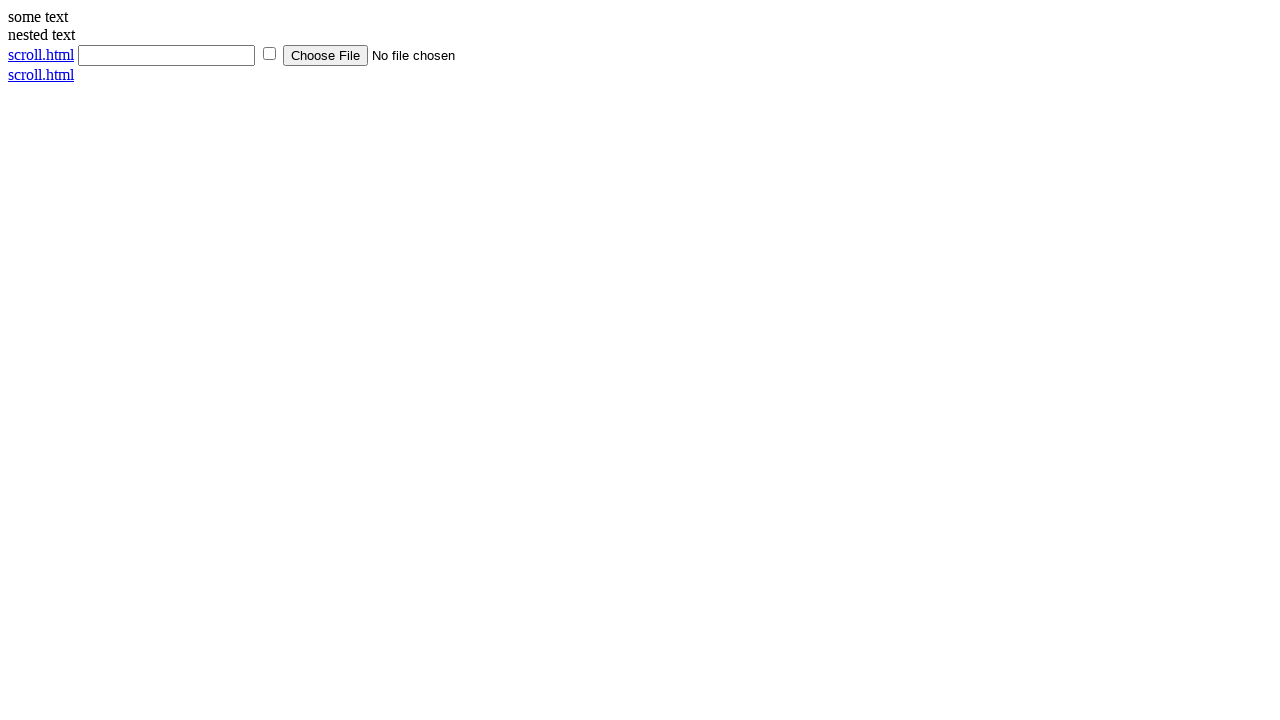

Verified nested shadow content text is 'nested text'
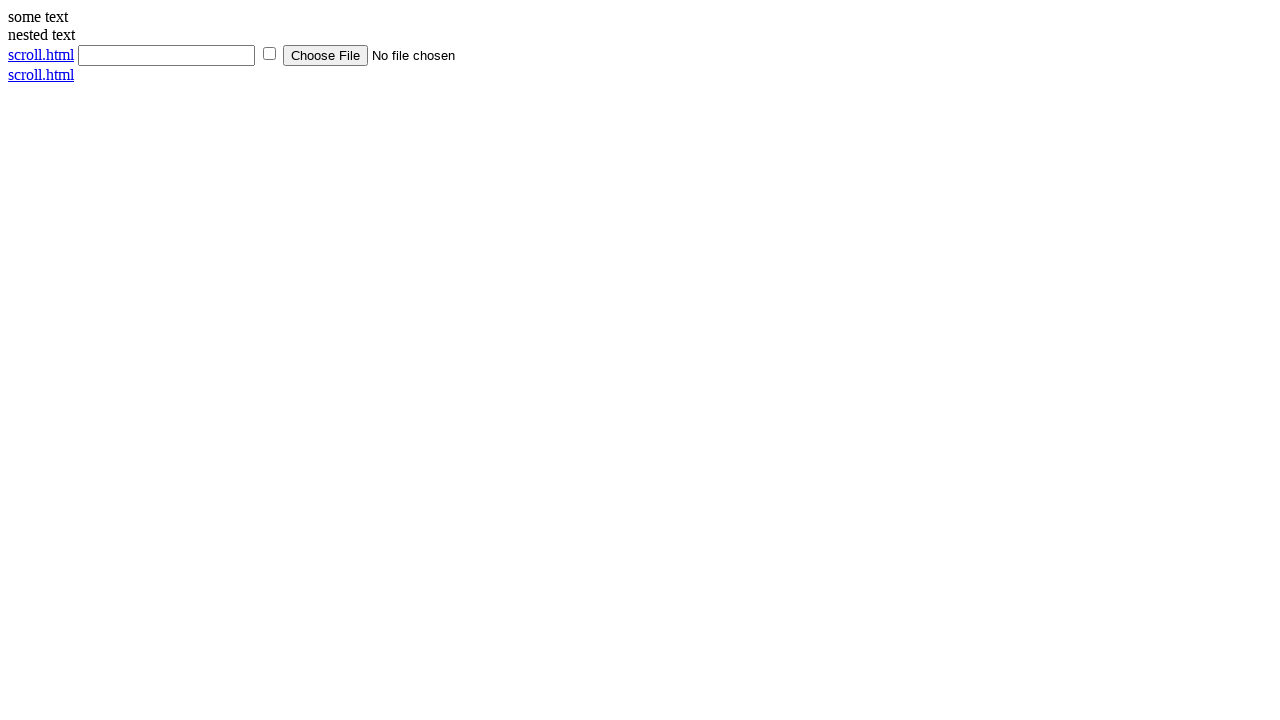

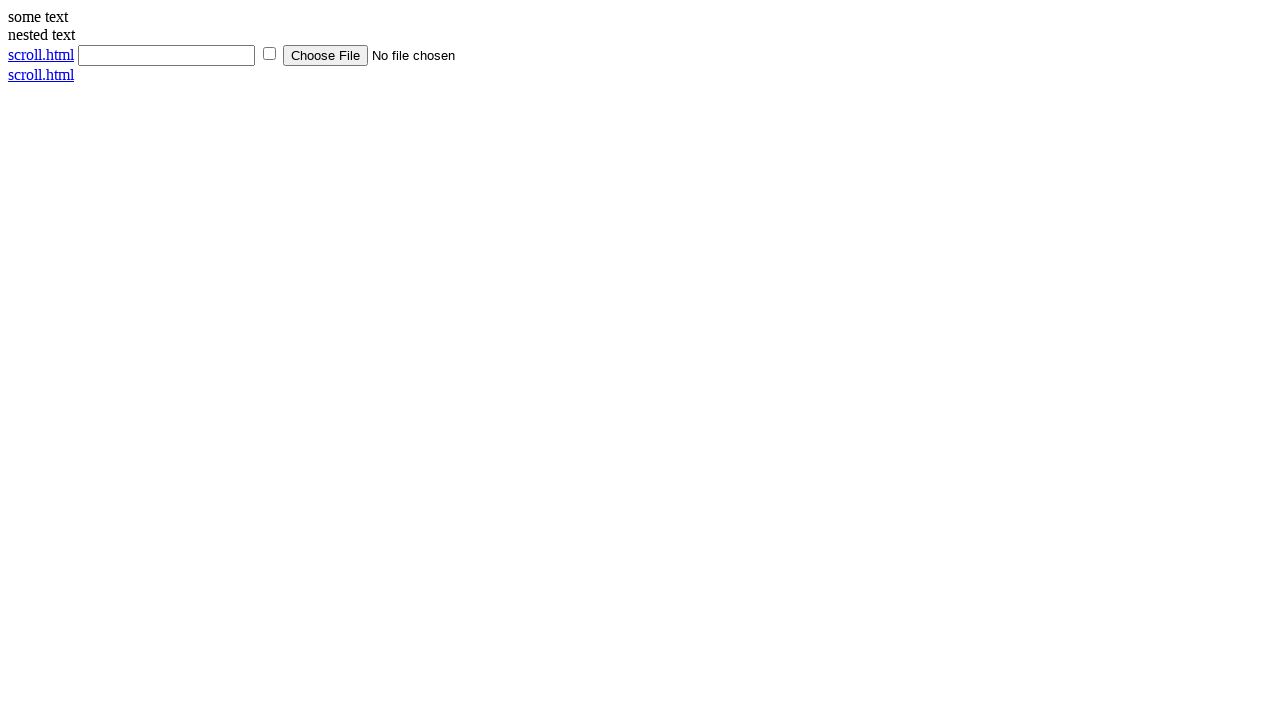